Tests clicking on a link to navigate to another page by finding and clicking the "Read Online for Free" link

Starting URL: https://inventwithpython.com/

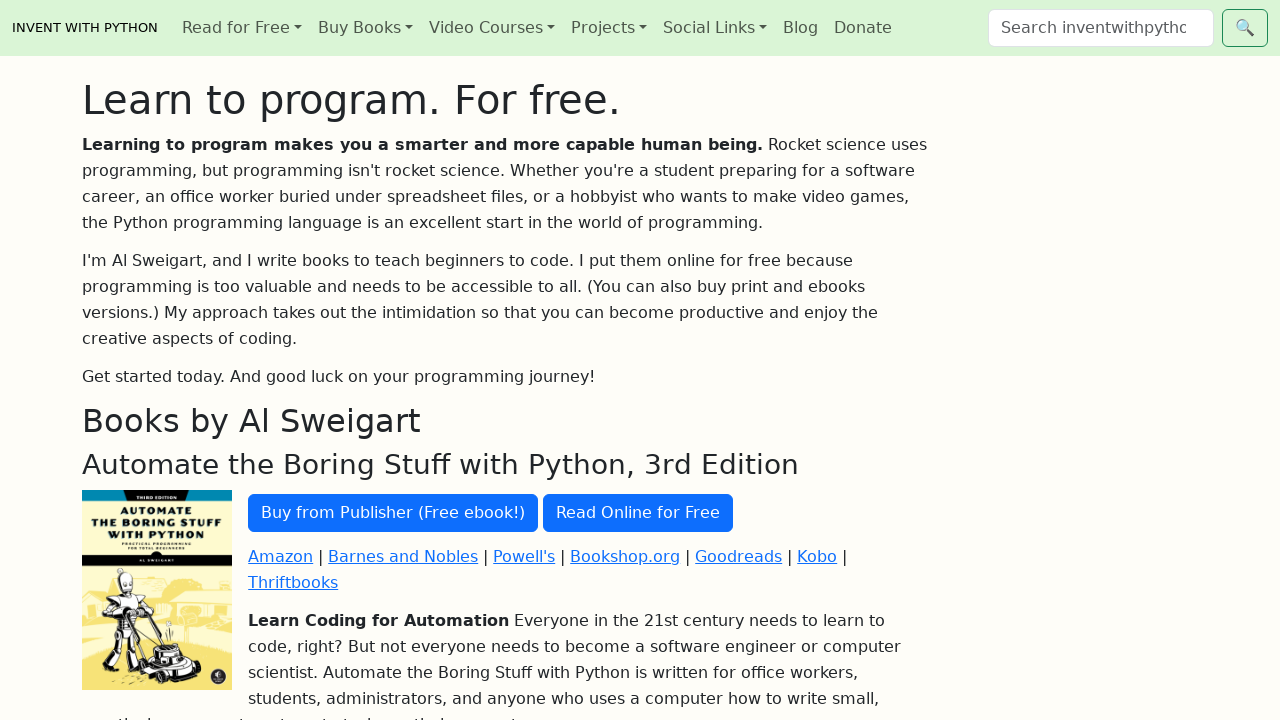

Clicked on 'Read Online for Free' link to navigate to another page at (638, 513) on text=Read Online for Free
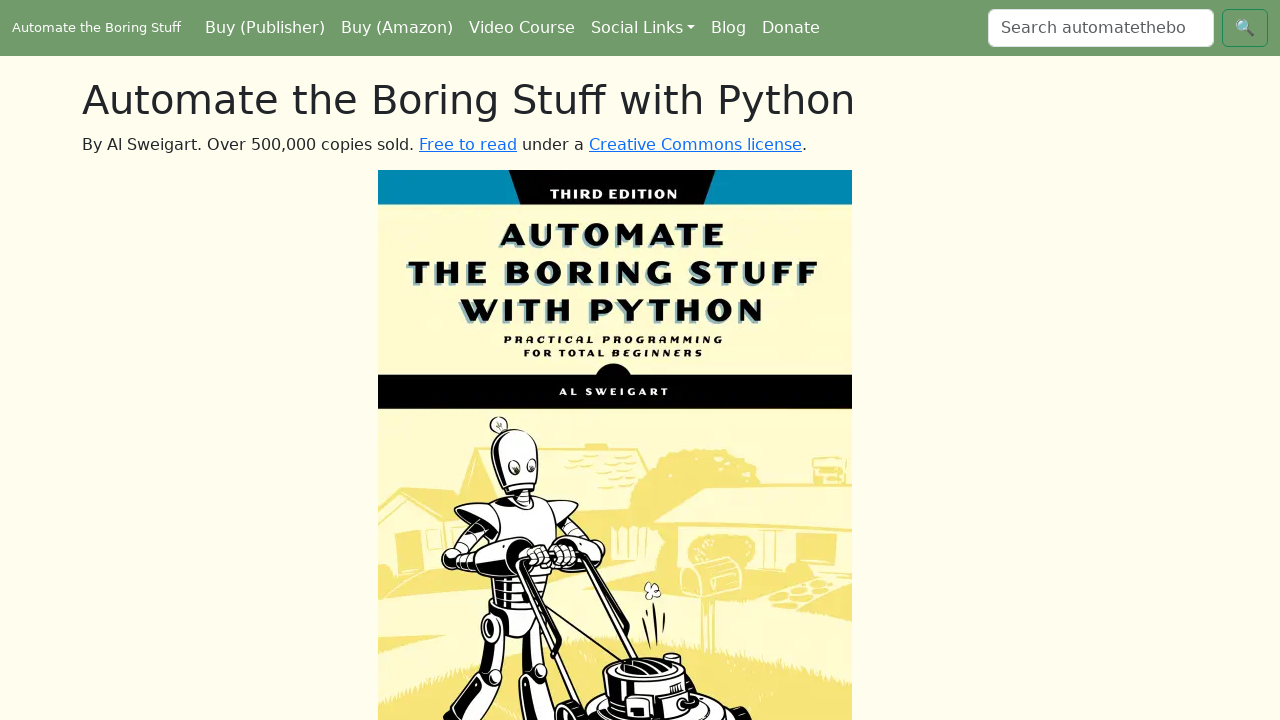

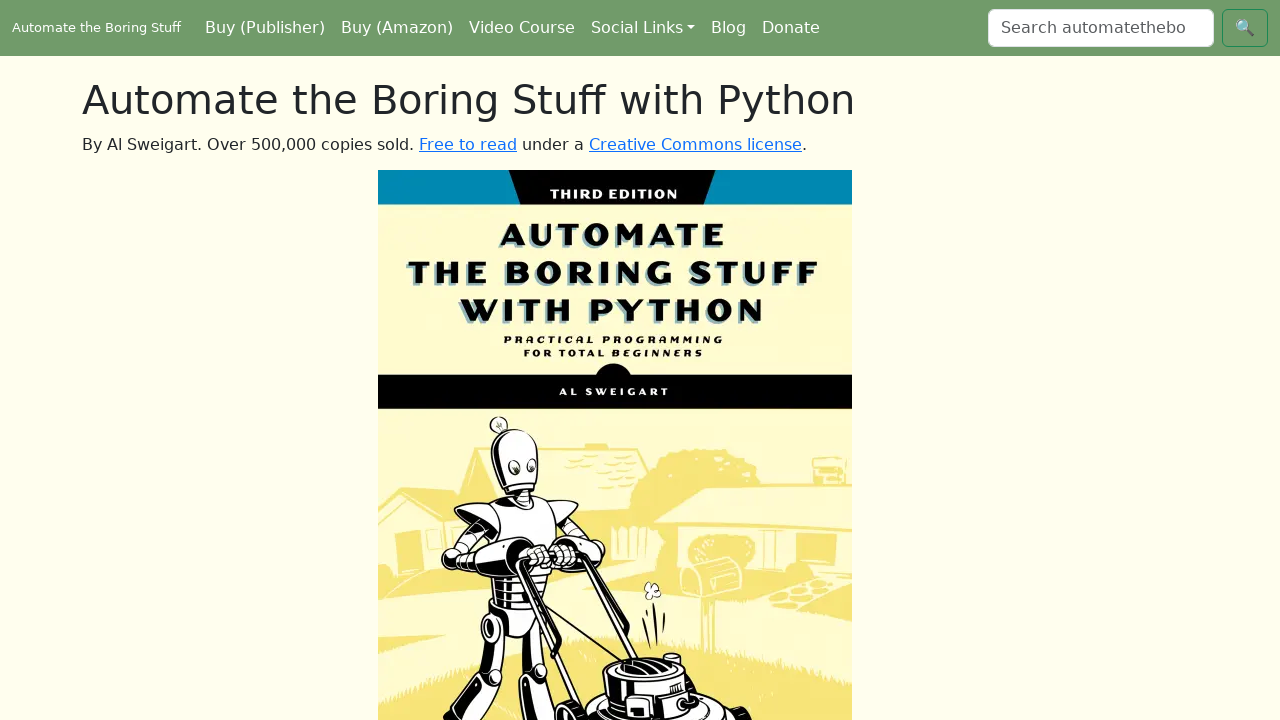